Tests a web form by filling in a text box, submitting the form, and verifying the success message is displayed.

Starting URL: https://www.selenium.dev/selenium/web/web-form.html

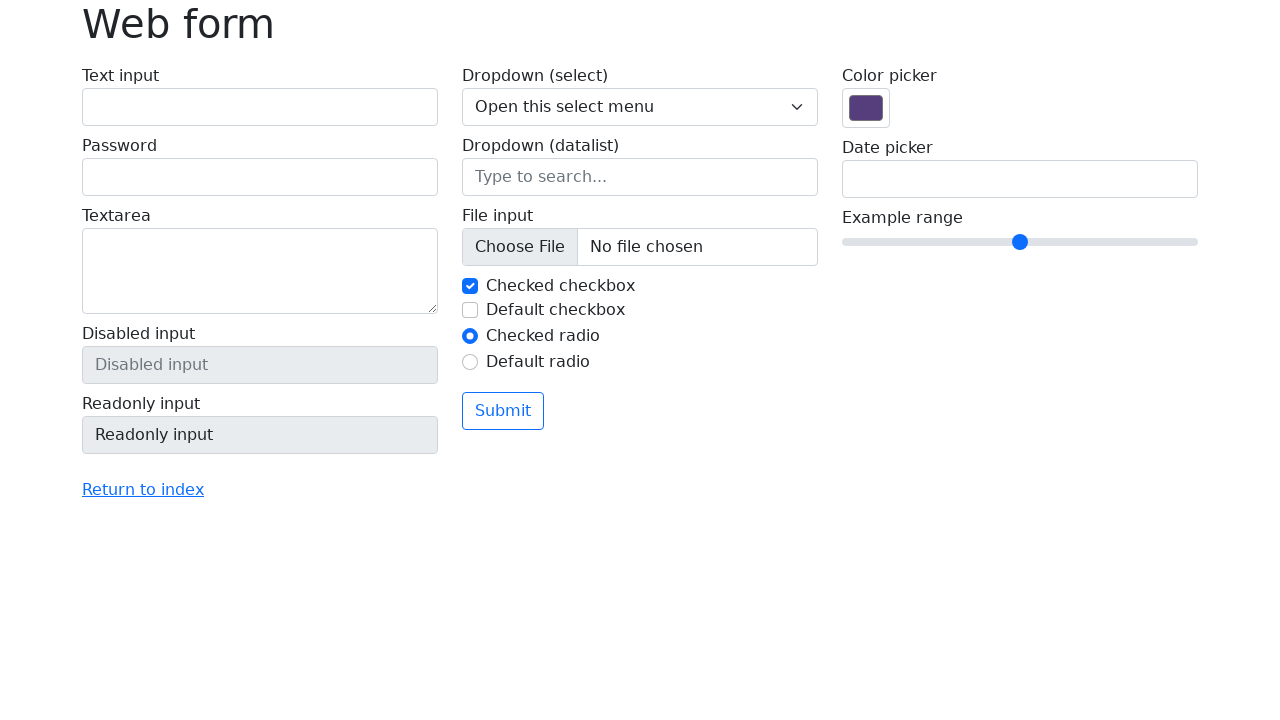

Filled text box with 'Selenium' on input[name='my-text']
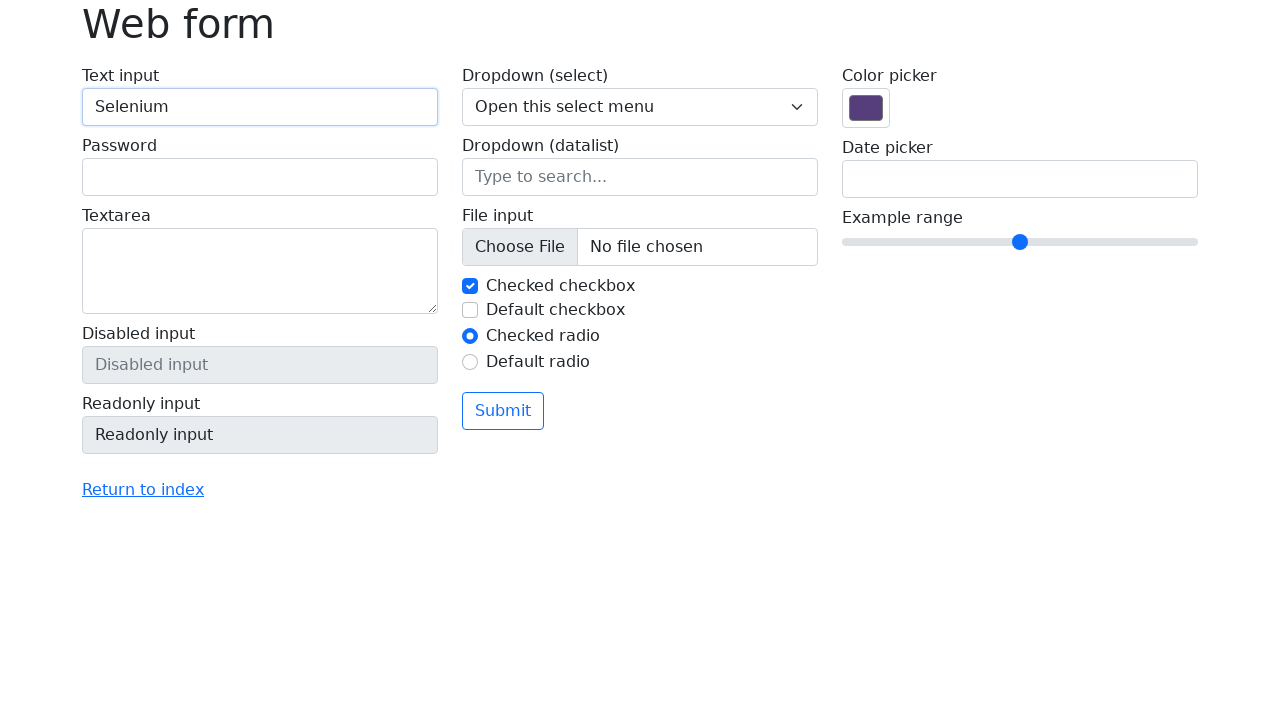

Clicked submit button at (503, 411) on button
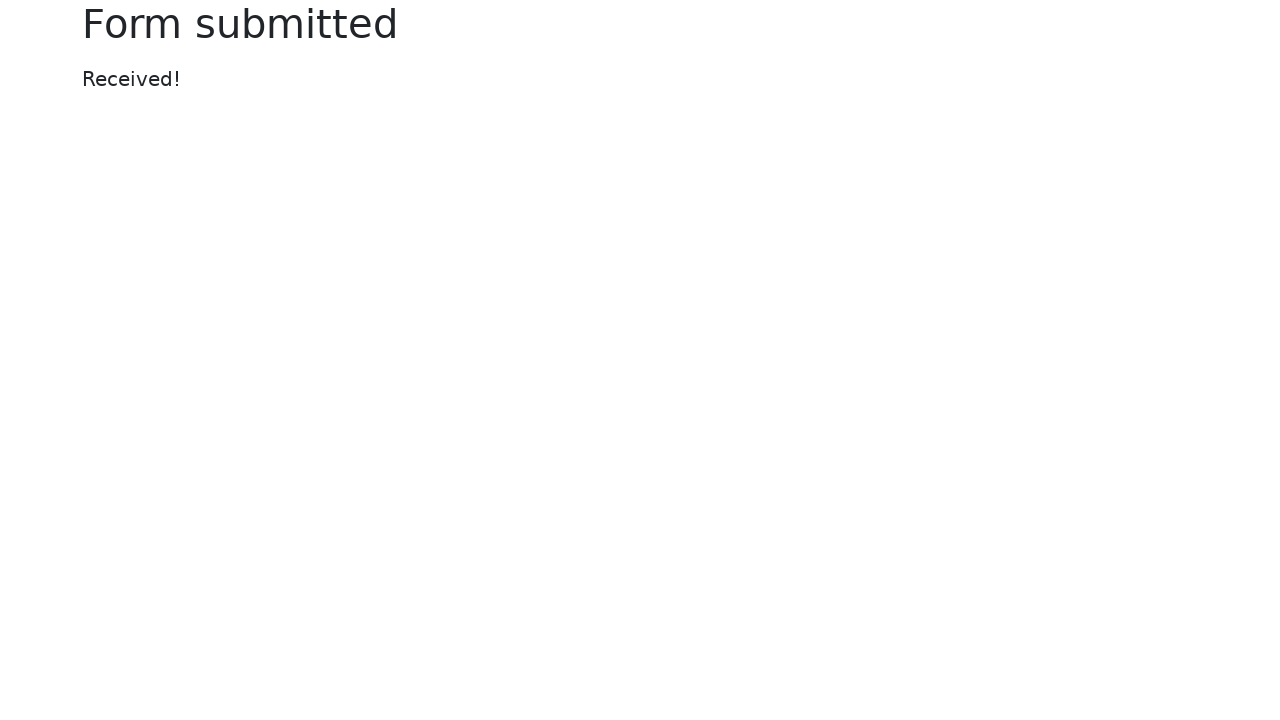

Success message displayed
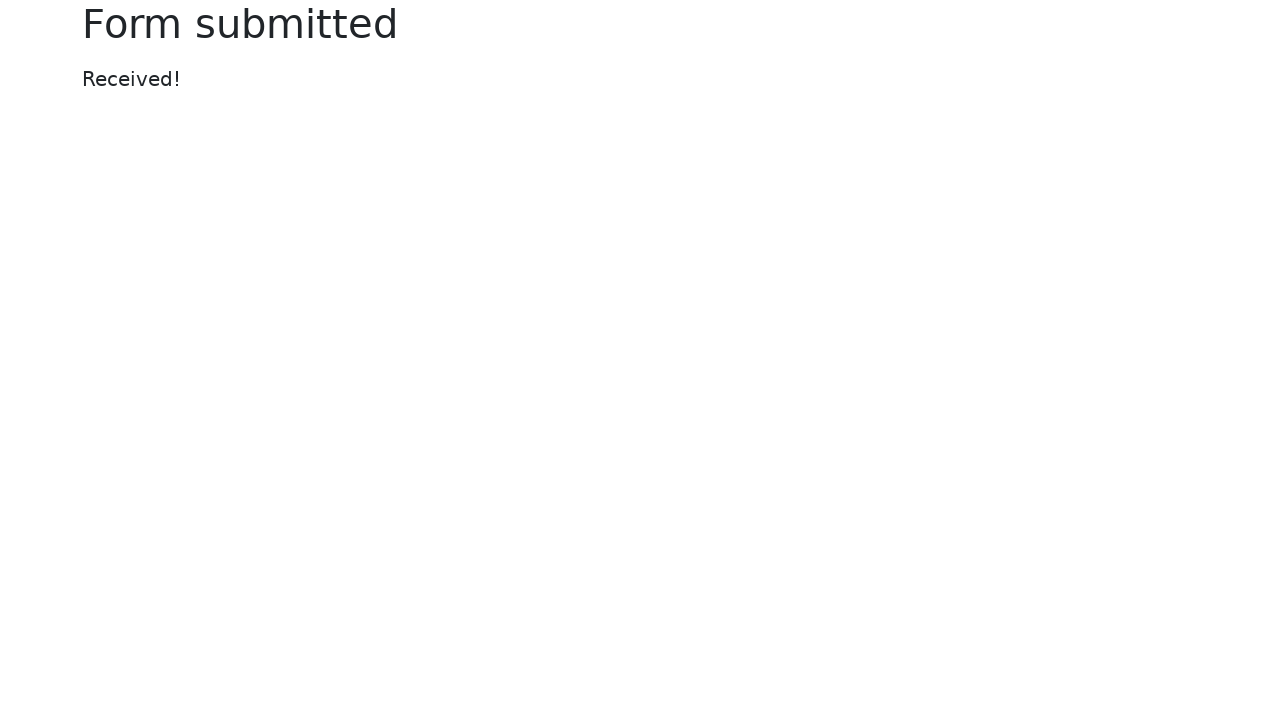

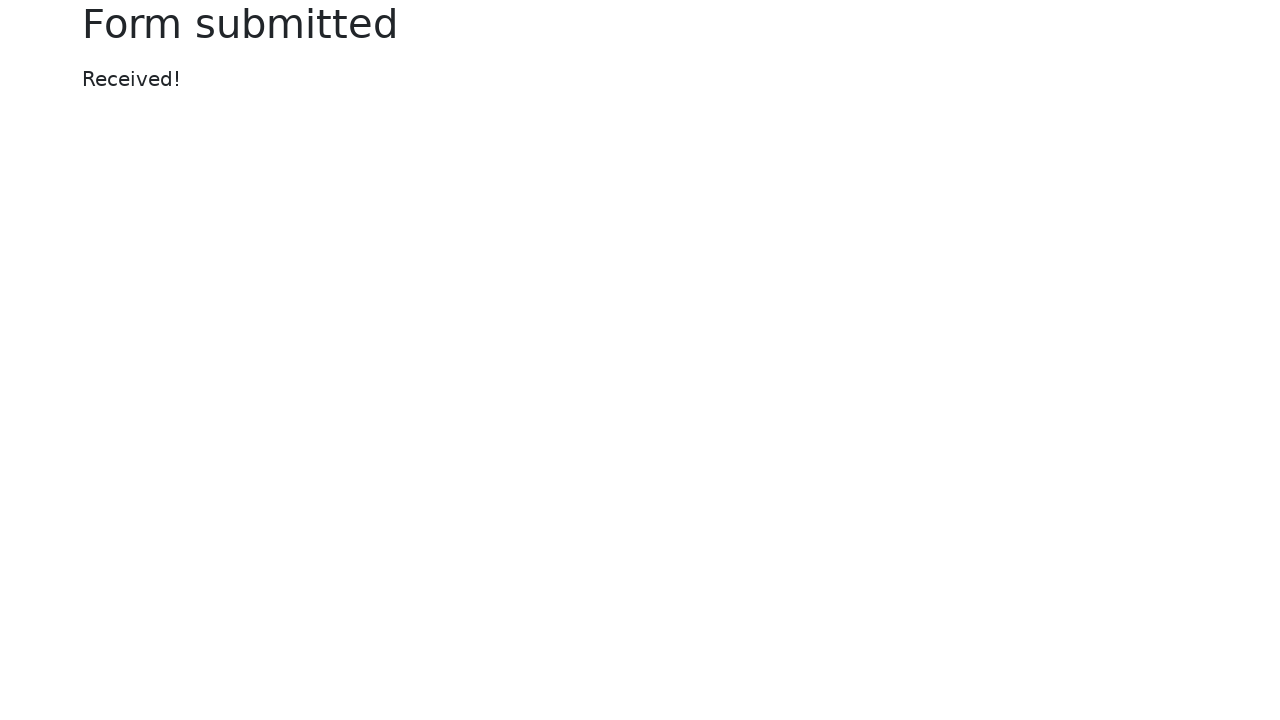